Tests file download functionality by clicking a download button and waiting for the download to initiate

Starting URL: http://demo.automationtesting.in/FileDownload.html

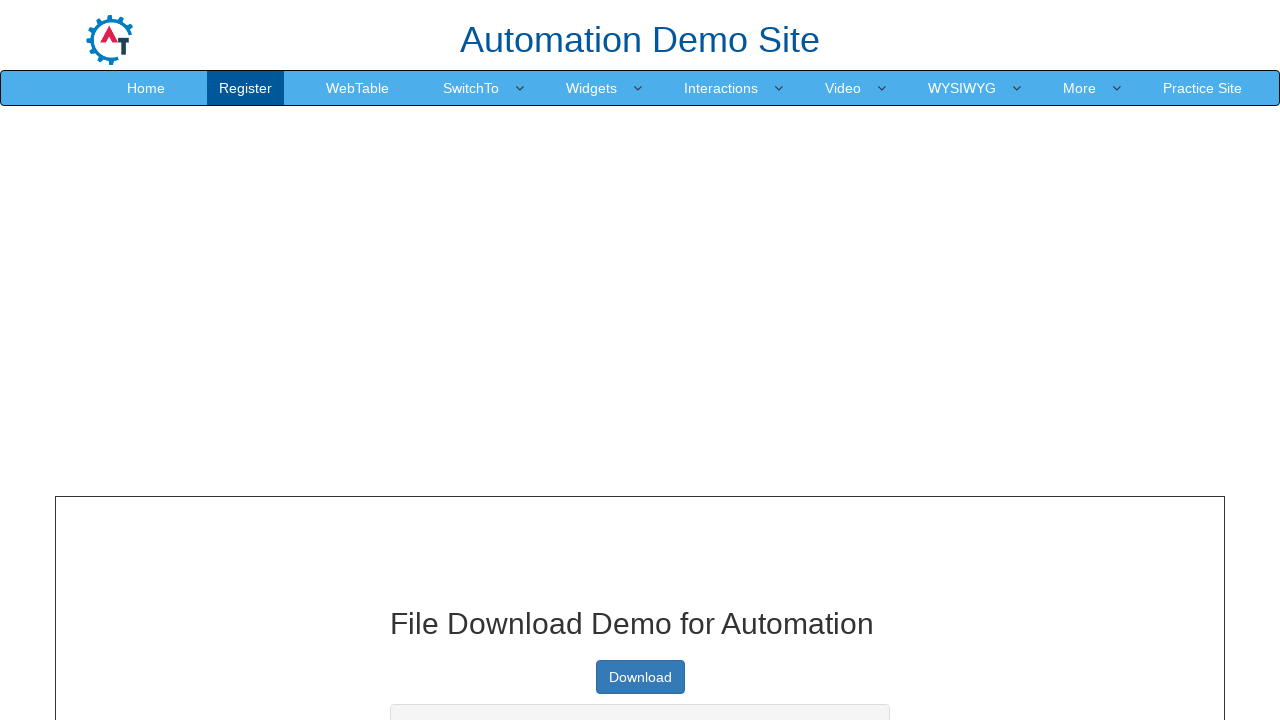

Navigated to file download test page
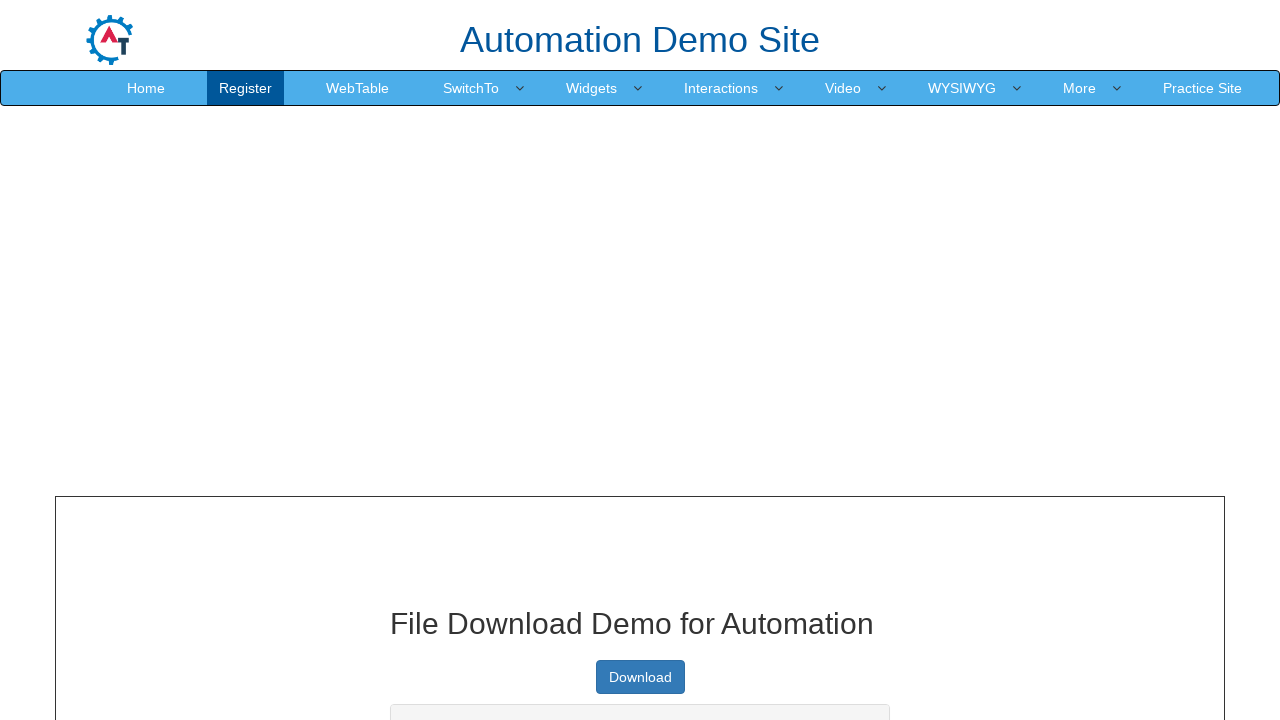

Clicked download button to initiate file download at (640, 677) on a.btn.btn-primary
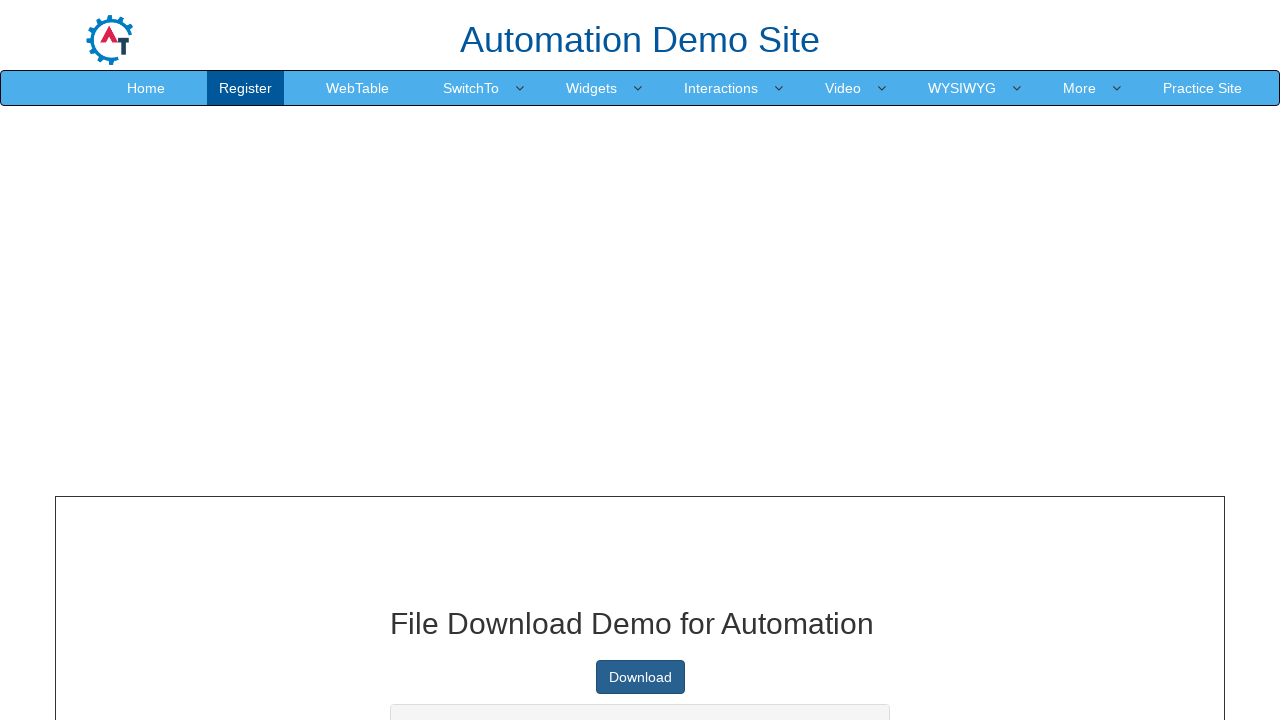

File download initiated successfully
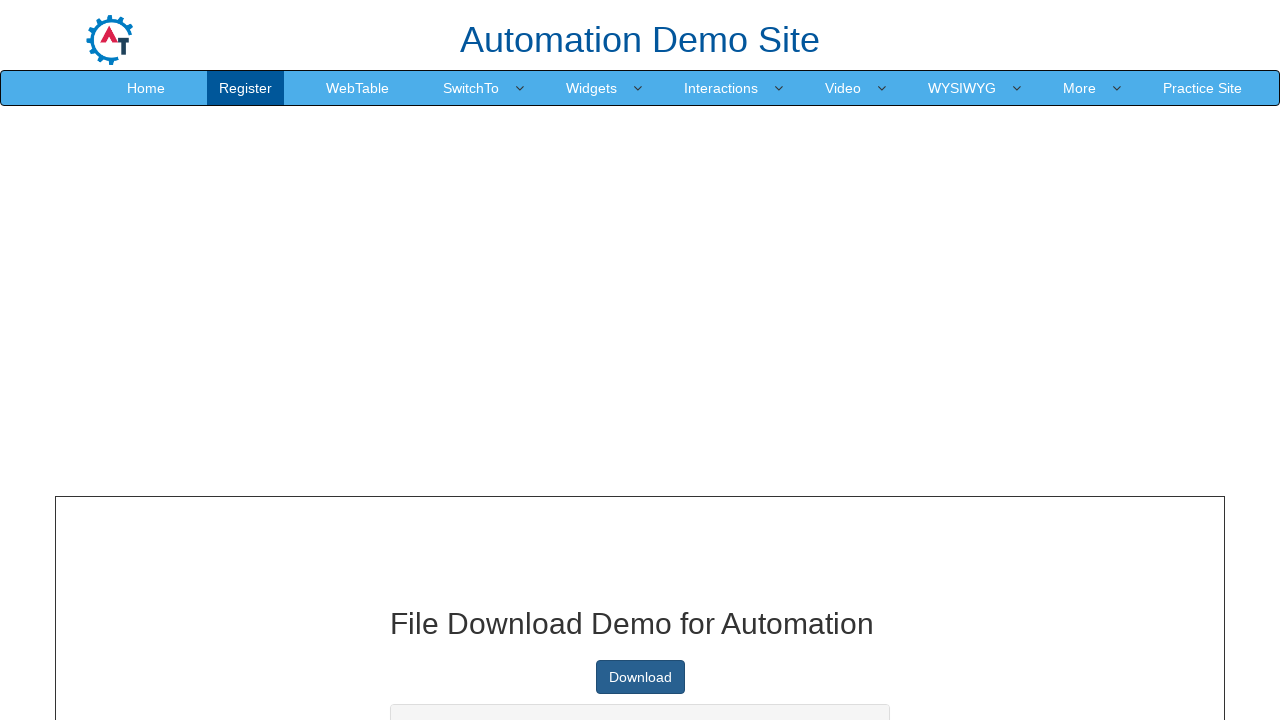

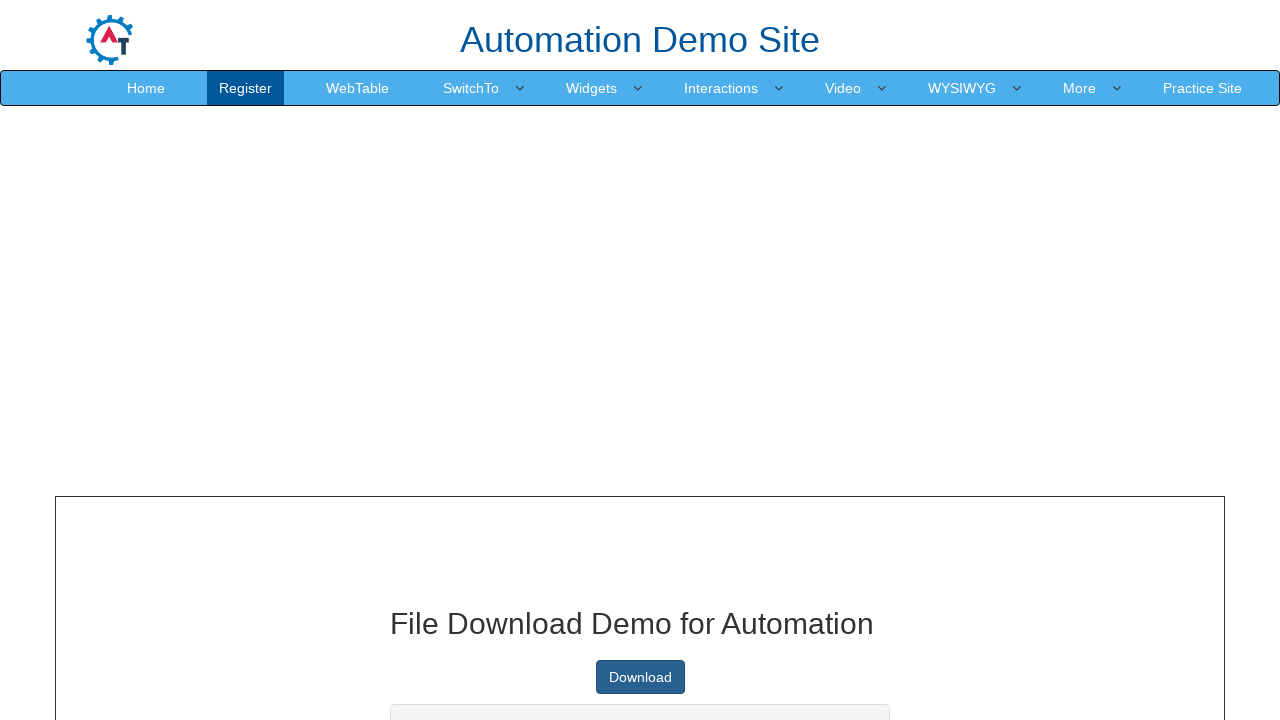